Tests link counting in different sections of a webpage and opens footer links in new tabs to verify they work

Starting URL: https://rahulshettyacademy.com/AutomationPractice/

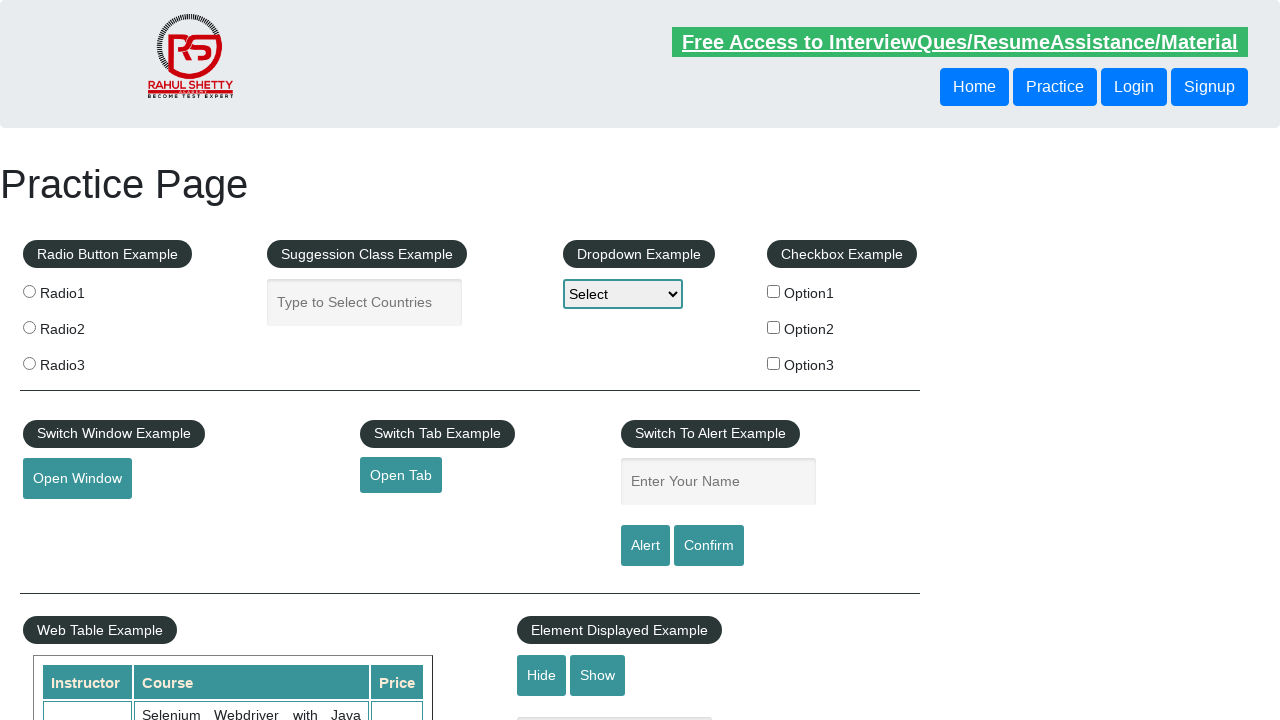

Counted total links on page
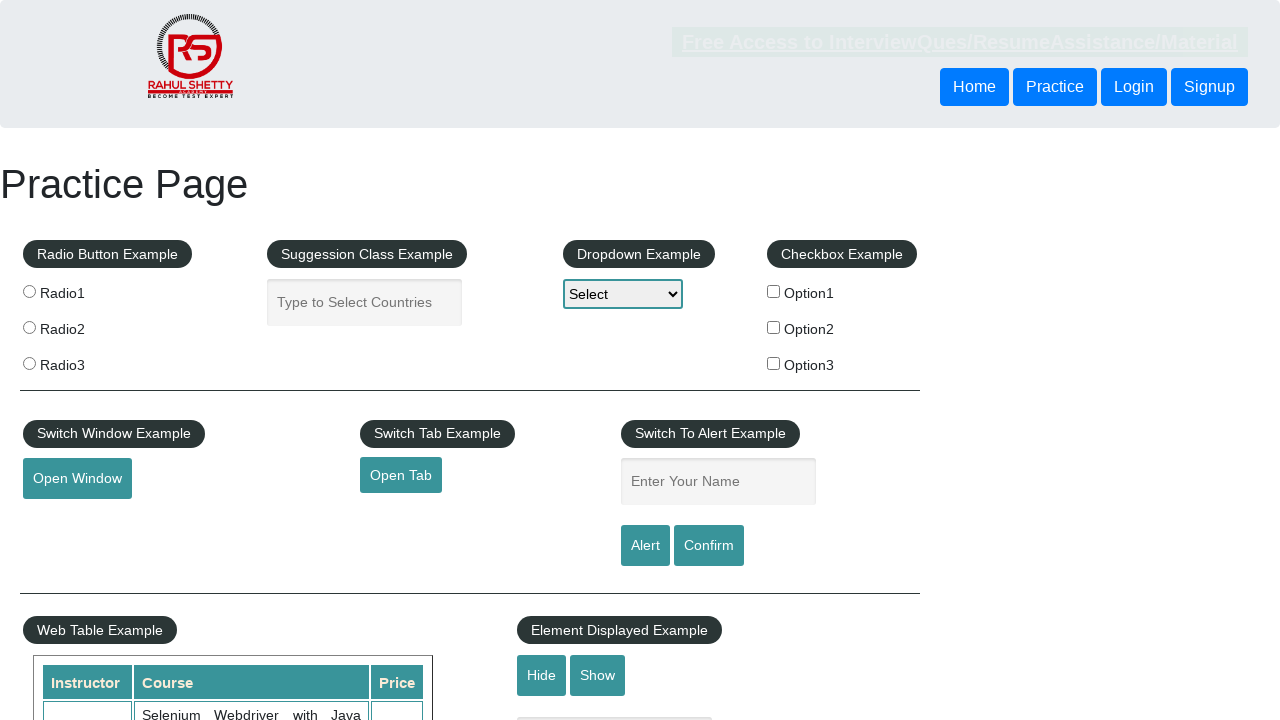

Located footer section (#gf-BIG)
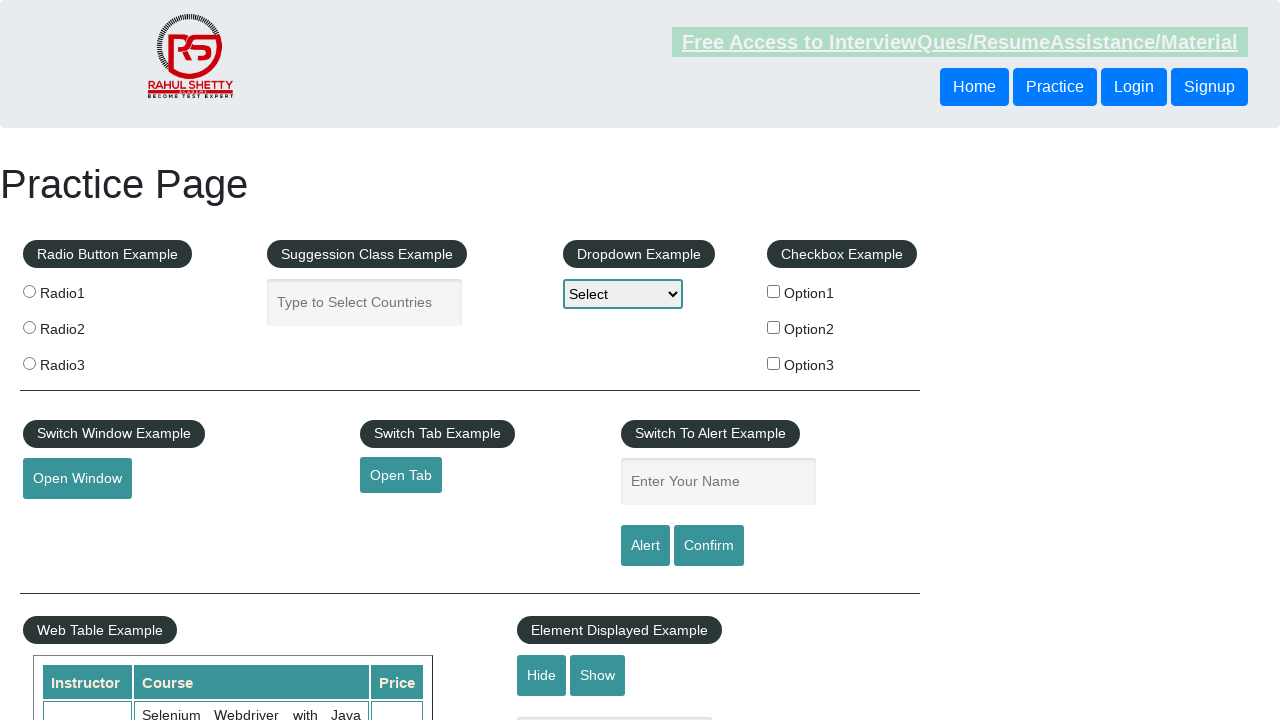

Counted 20 links in footer section
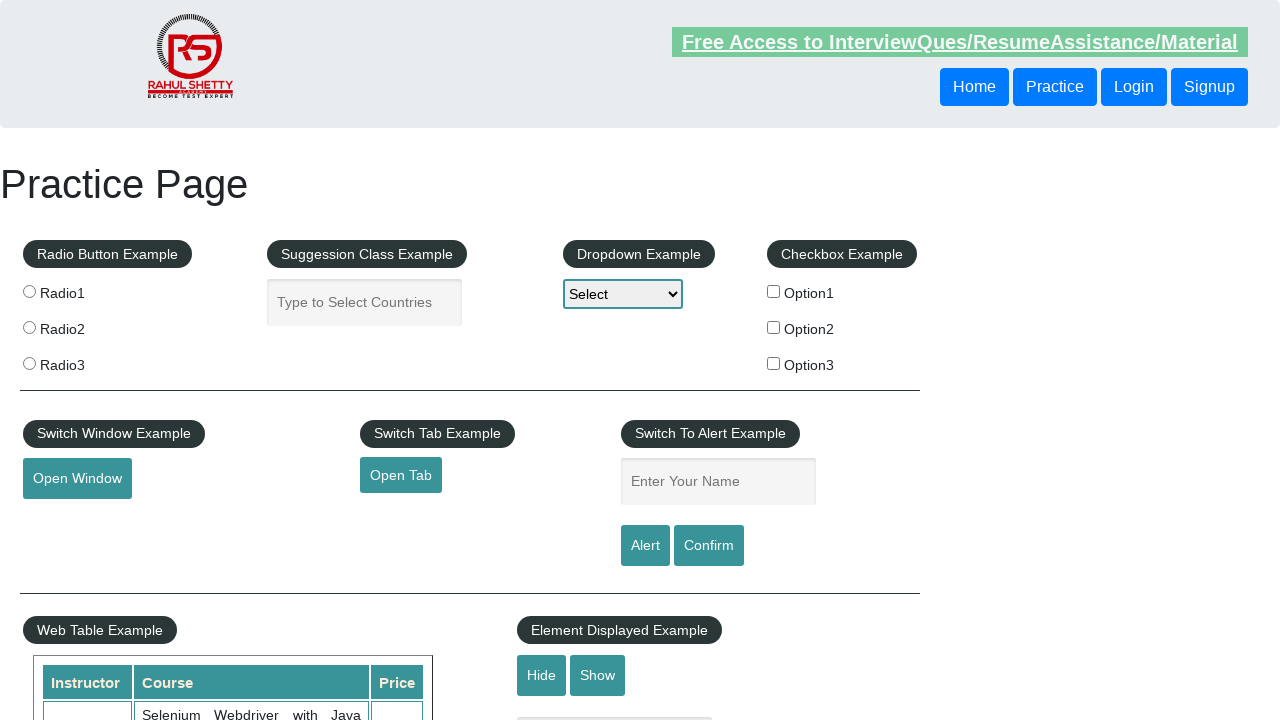

Located first column of footer table
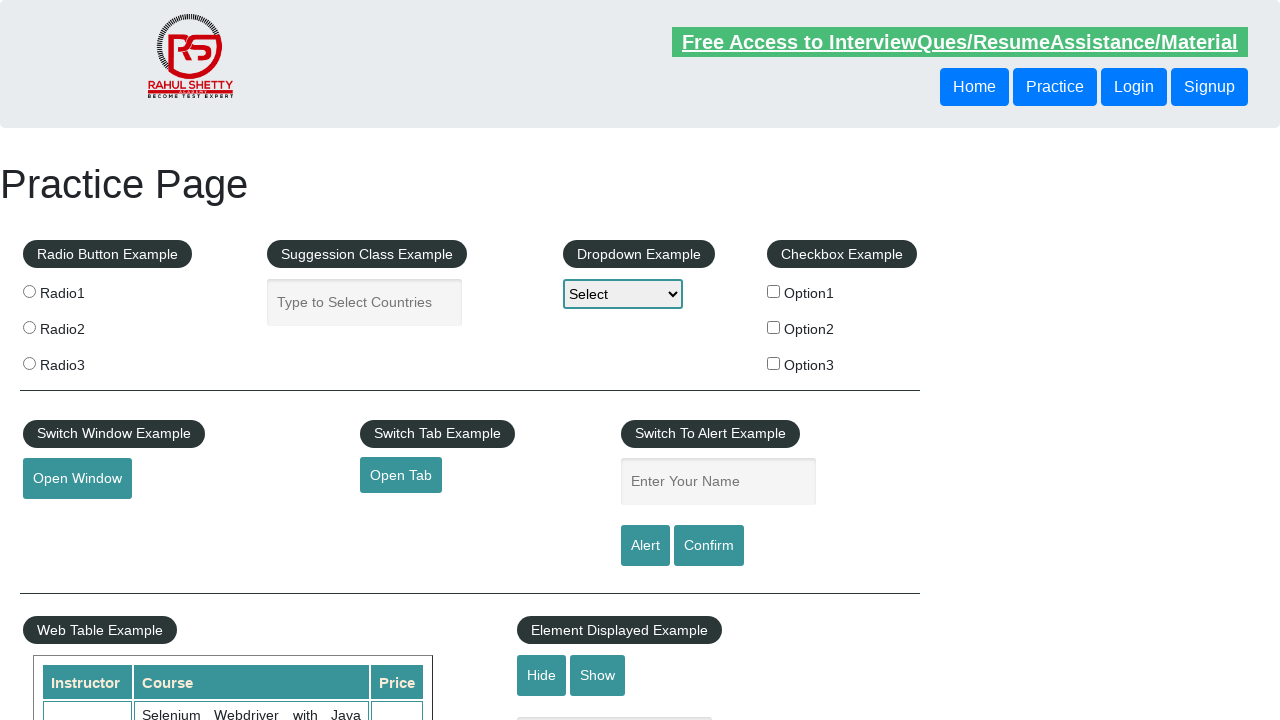

Counted 5 links in first footer column
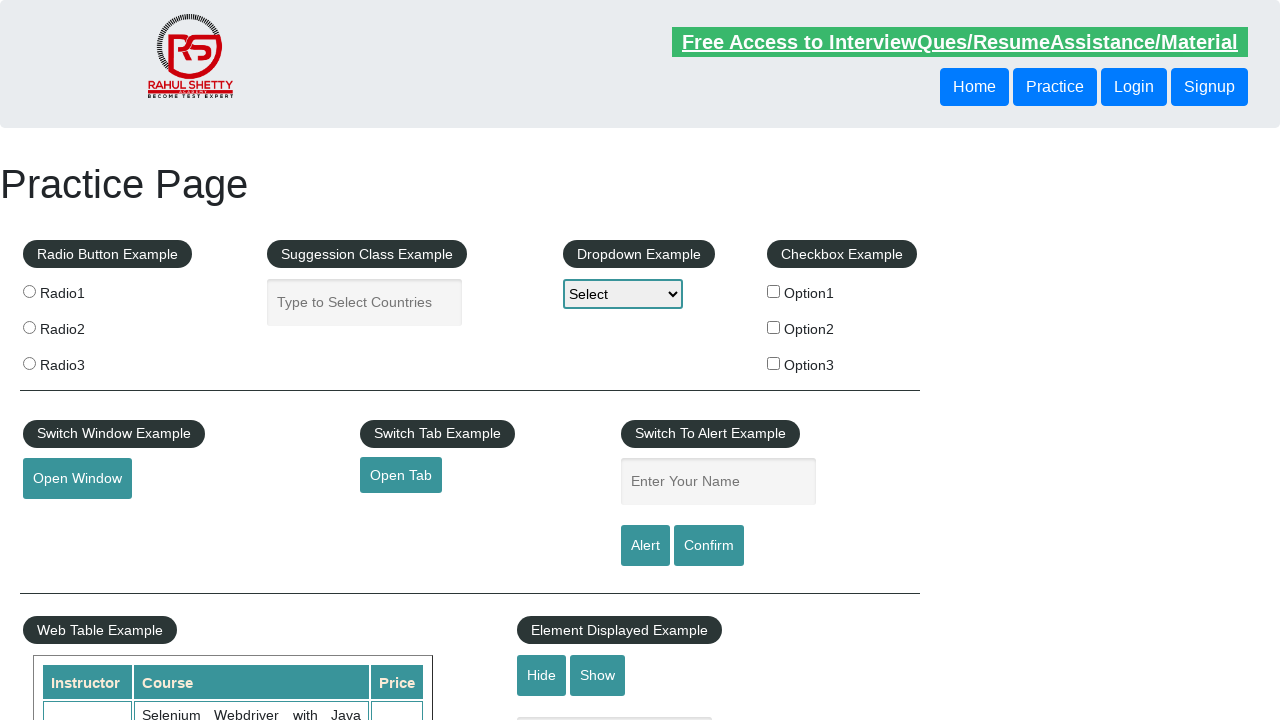

Clicked link 1 in first footer column with Ctrl+Click to open in new tab at (68, 520) on #gf-BIG >> xpath=//table/tbody/tr/td[1]/ul >> a >> nth=1
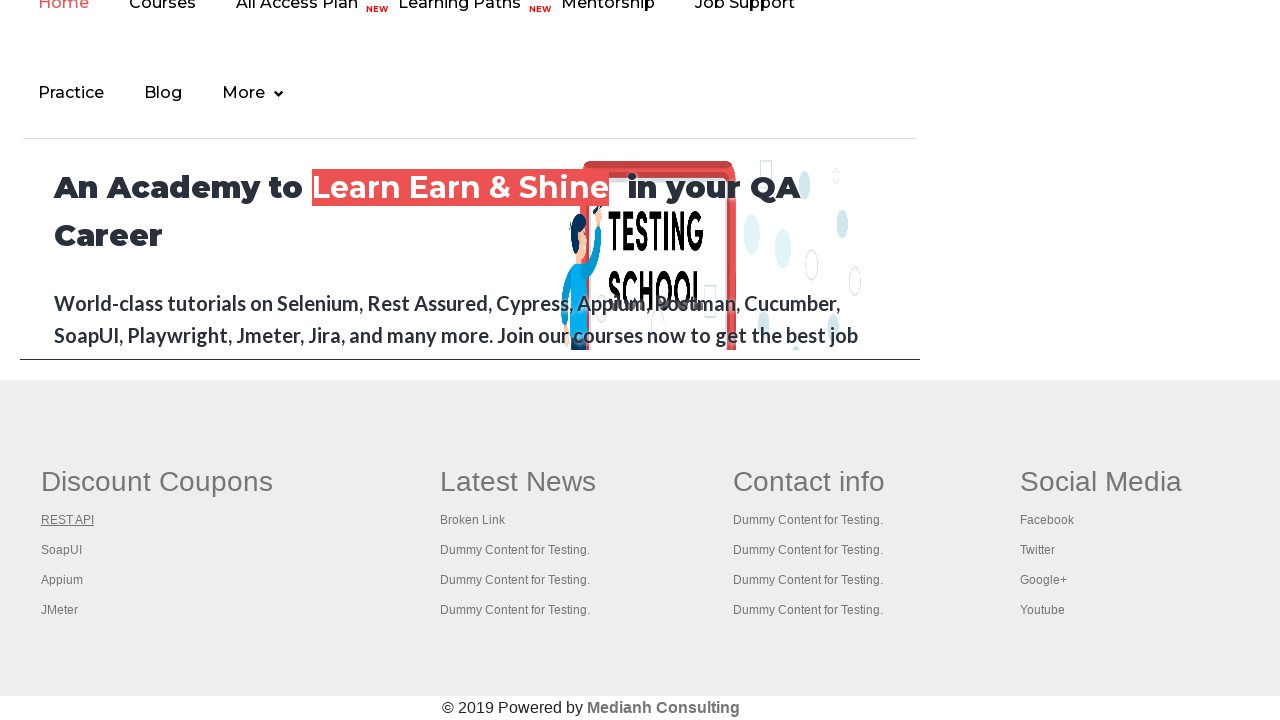

Retrieved new tab page title: 'REST API Tutorial'
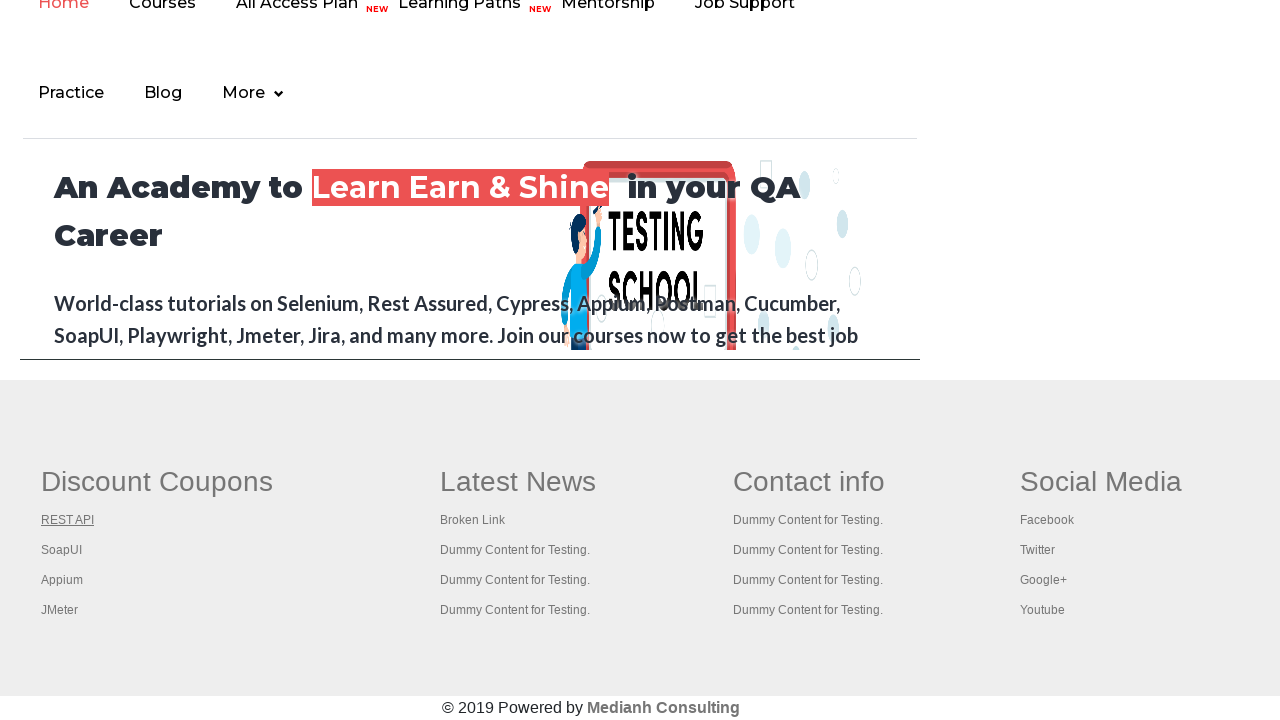

Closed new tab with page title 'REST API Tutorial'
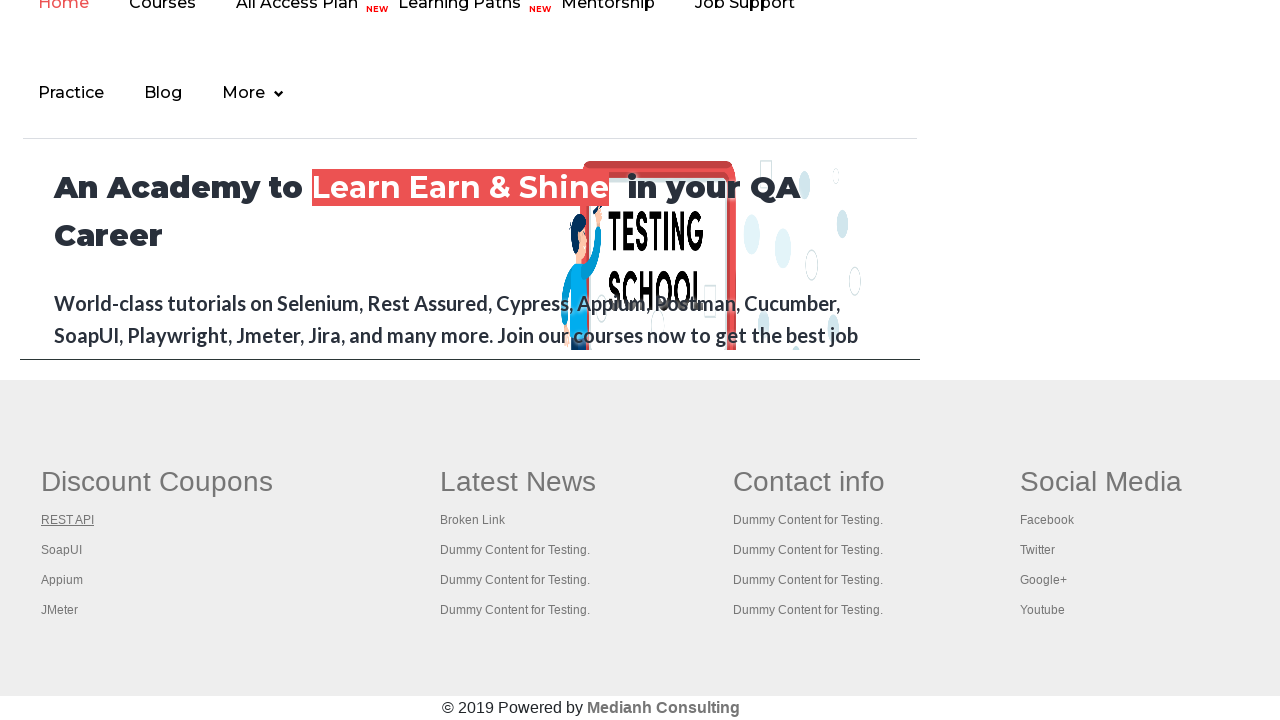

Clicked link 2 in first footer column with Ctrl+Click to open in new tab at (62, 550) on #gf-BIG >> xpath=//table/tbody/tr/td[1]/ul >> a >> nth=2
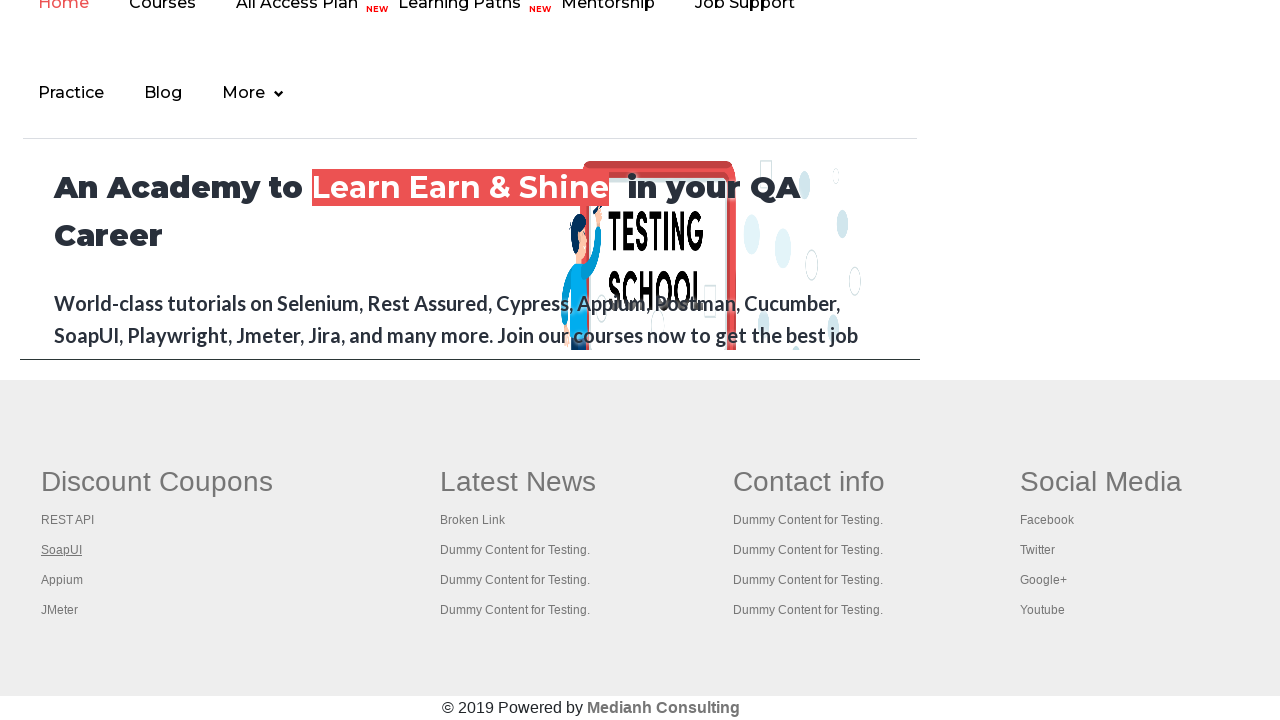

Retrieved new tab page title: 'The World’s Most Popular API Testing Tool | SoapUI'
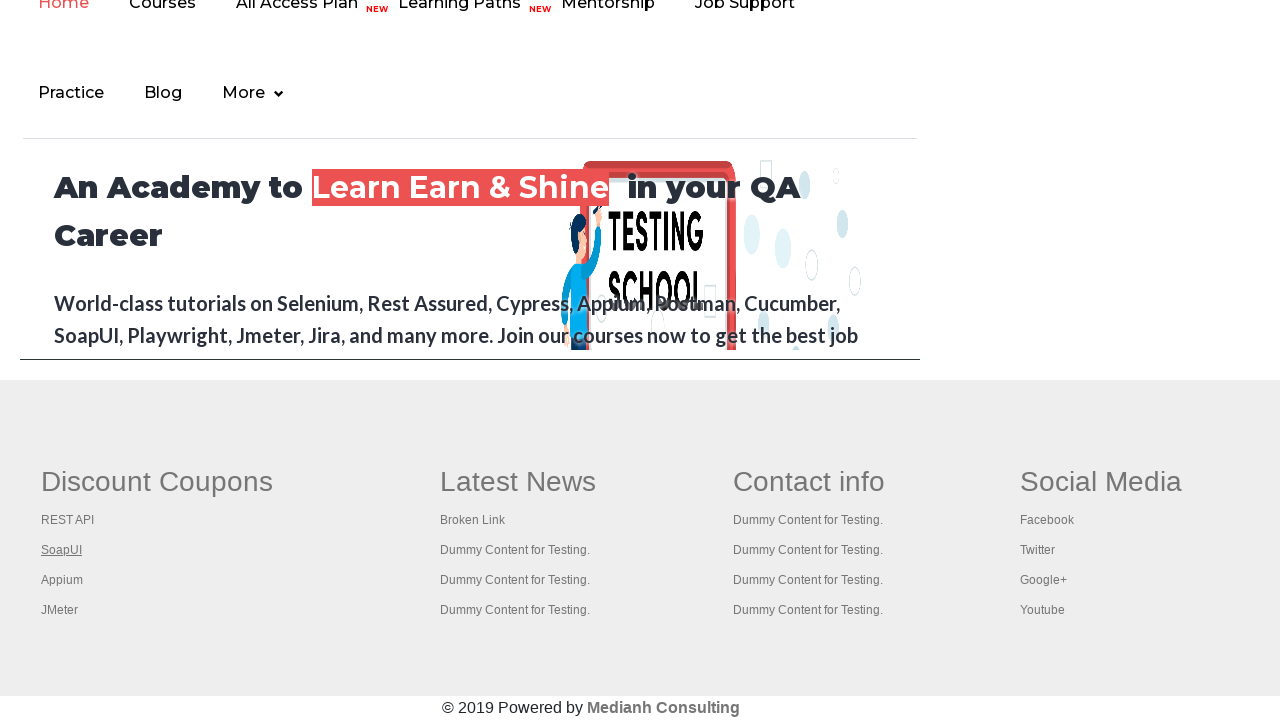

Closed new tab with page title 'The World’s Most Popular API Testing Tool | SoapUI'
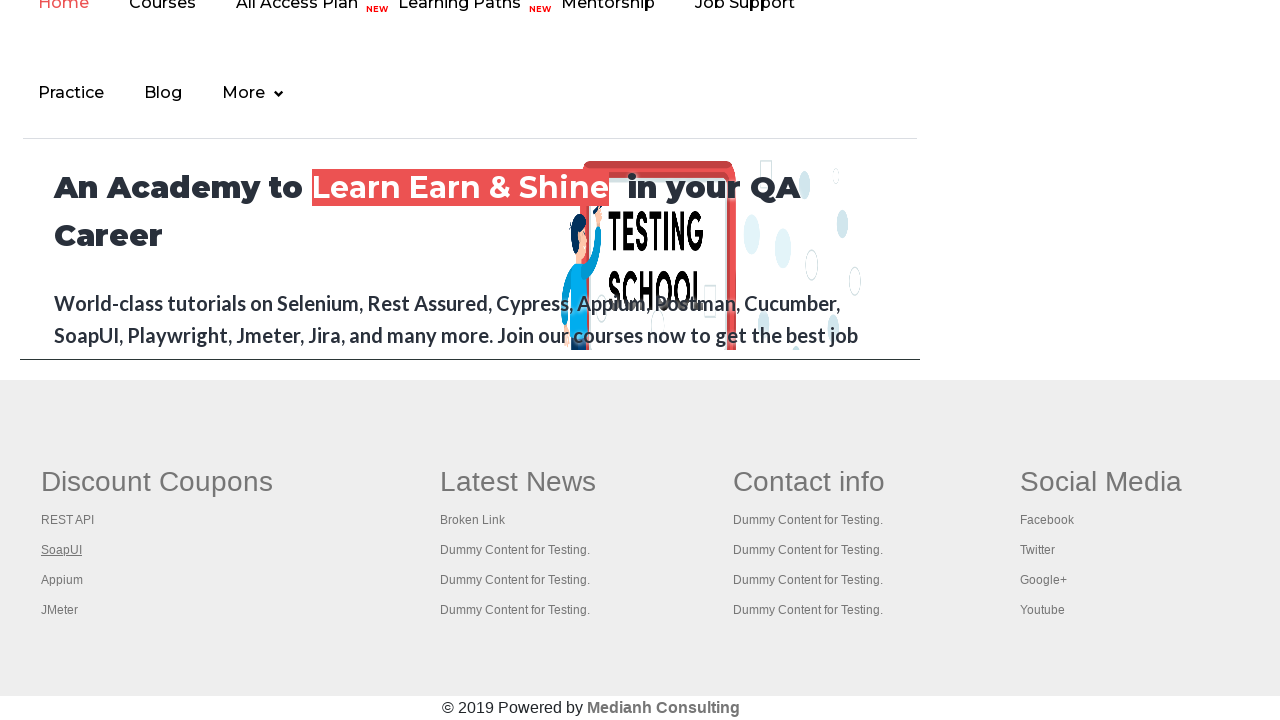

Clicked link 3 in first footer column with Ctrl+Click to open in new tab at (62, 580) on #gf-BIG >> xpath=//table/tbody/tr/td[1]/ul >> a >> nth=3
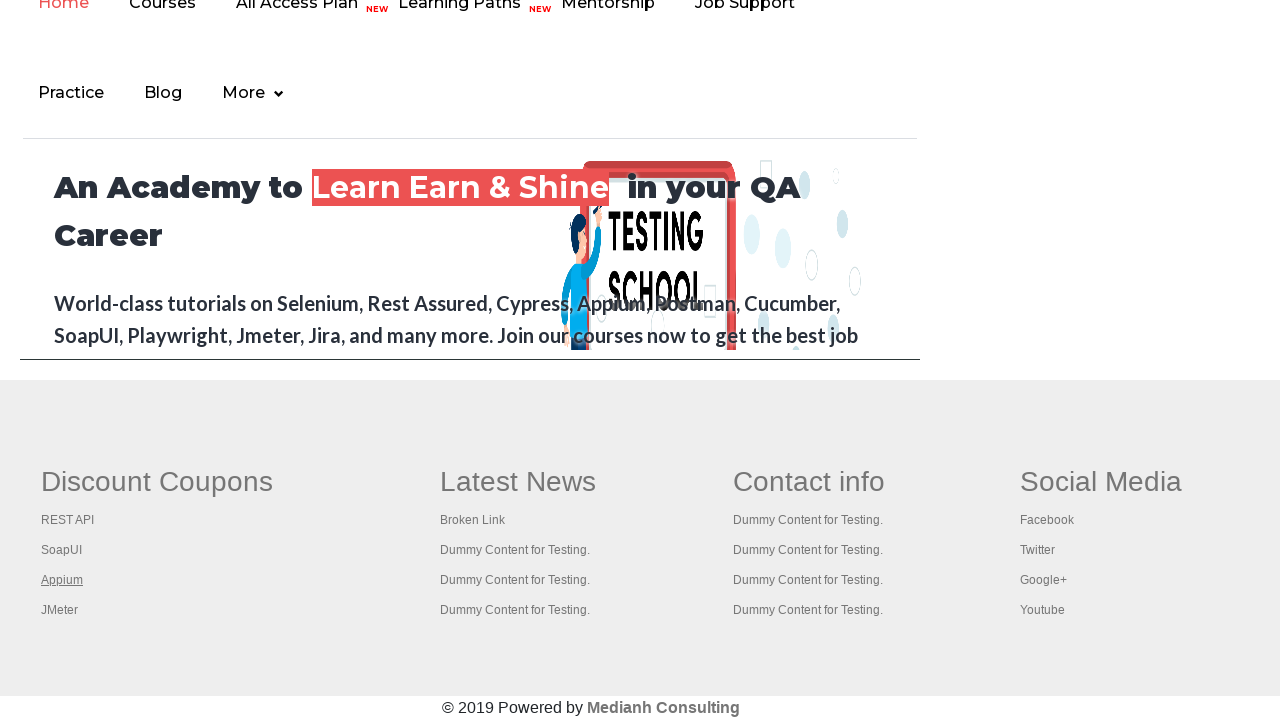

Retrieved new tab page title: ''
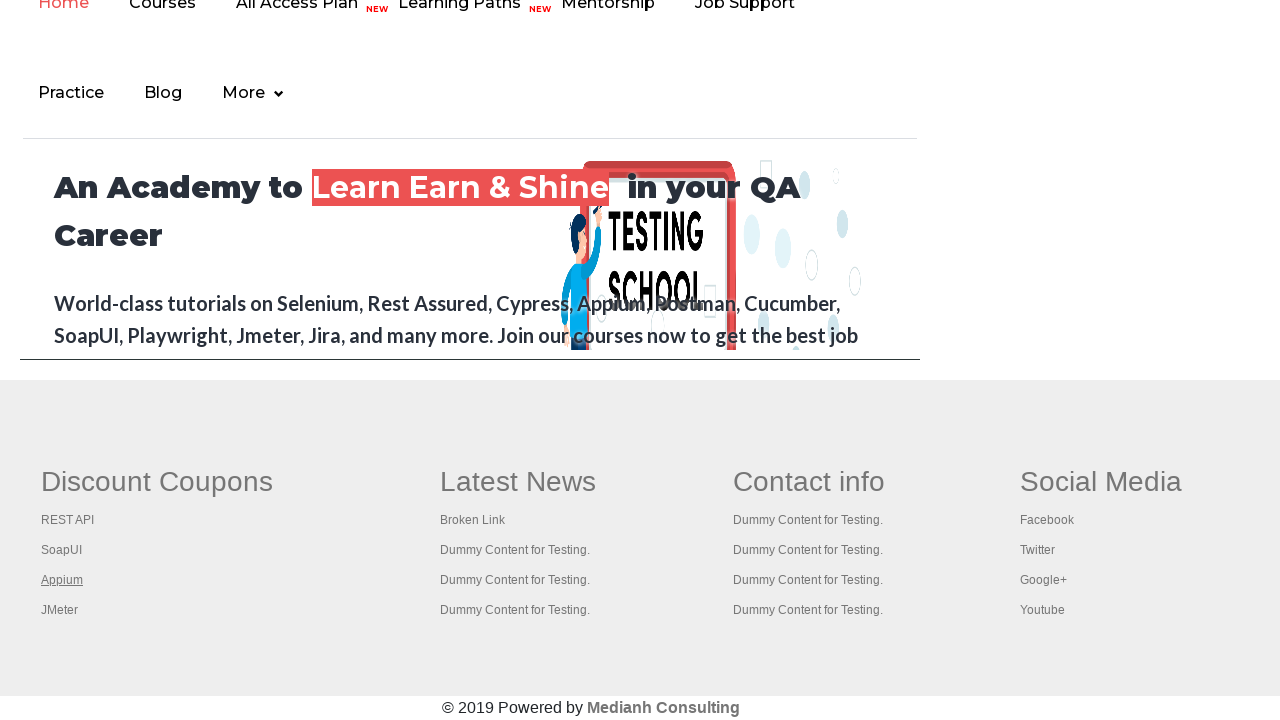

Closed new tab with page title ''
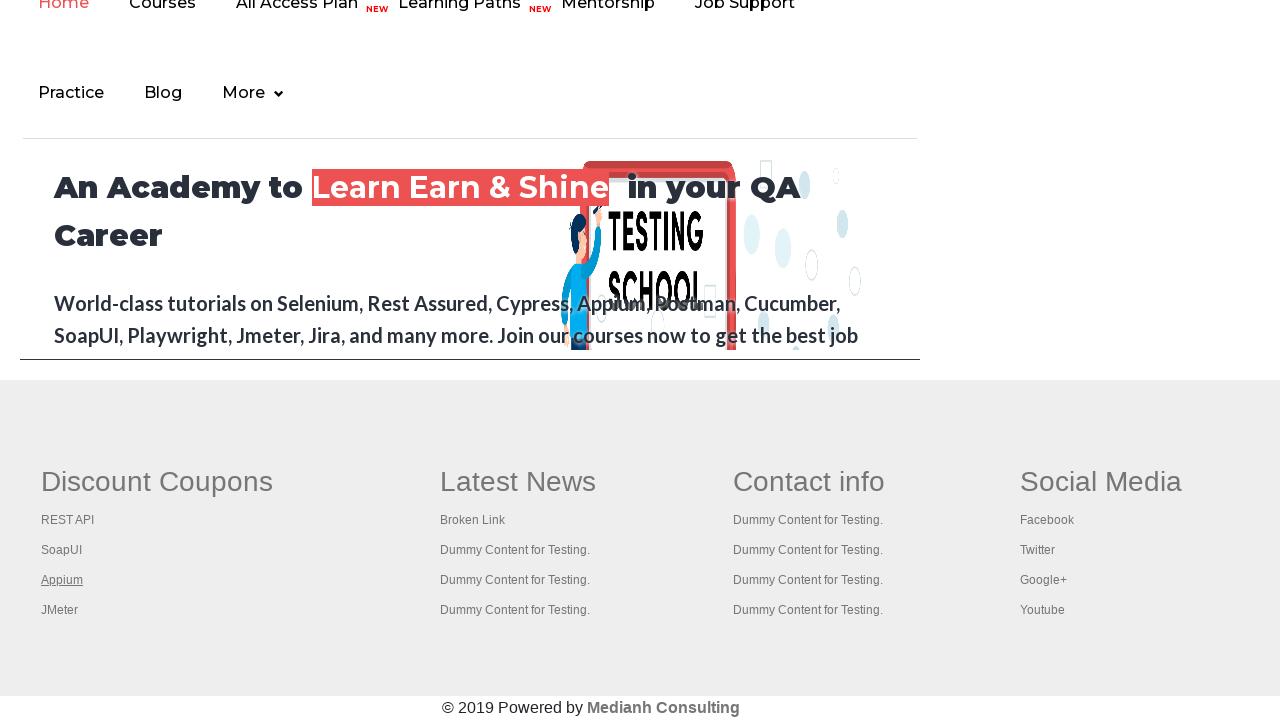

Clicked link 4 in first footer column with Ctrl+Click to open in new tab at (60, 610) on #gf-BIG >> xpath=//table/tbody/tr/td[1]/ul >> a >> nth=4
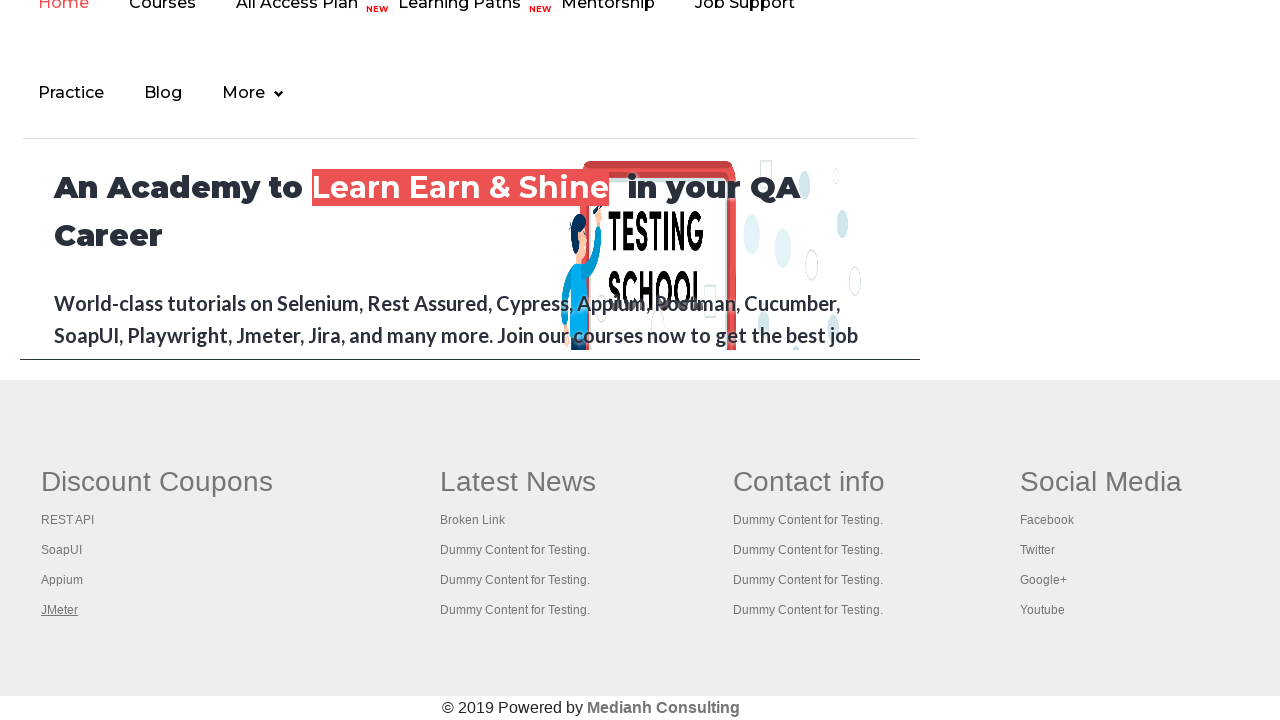

Retrieved new tab page title: 'Apache JMeter - Apache JMeter™'
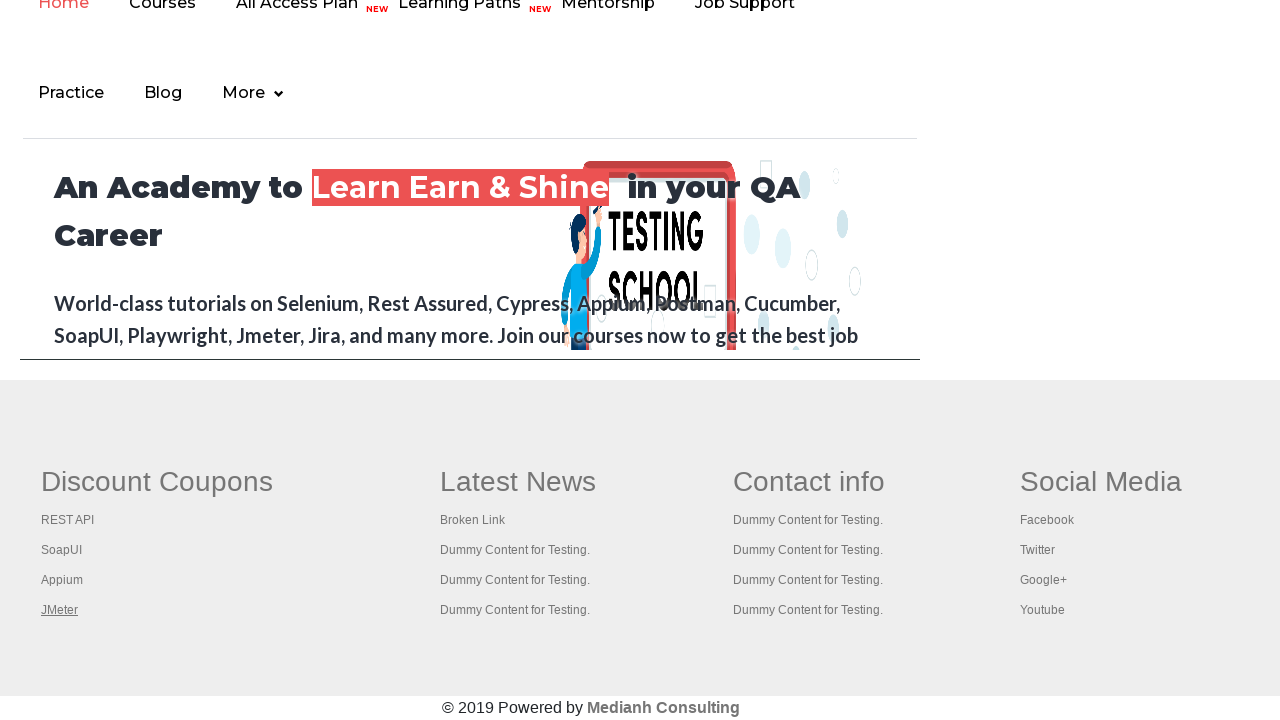

Closed new tab with page title 'Apache JMeter - Apache JMeter™'
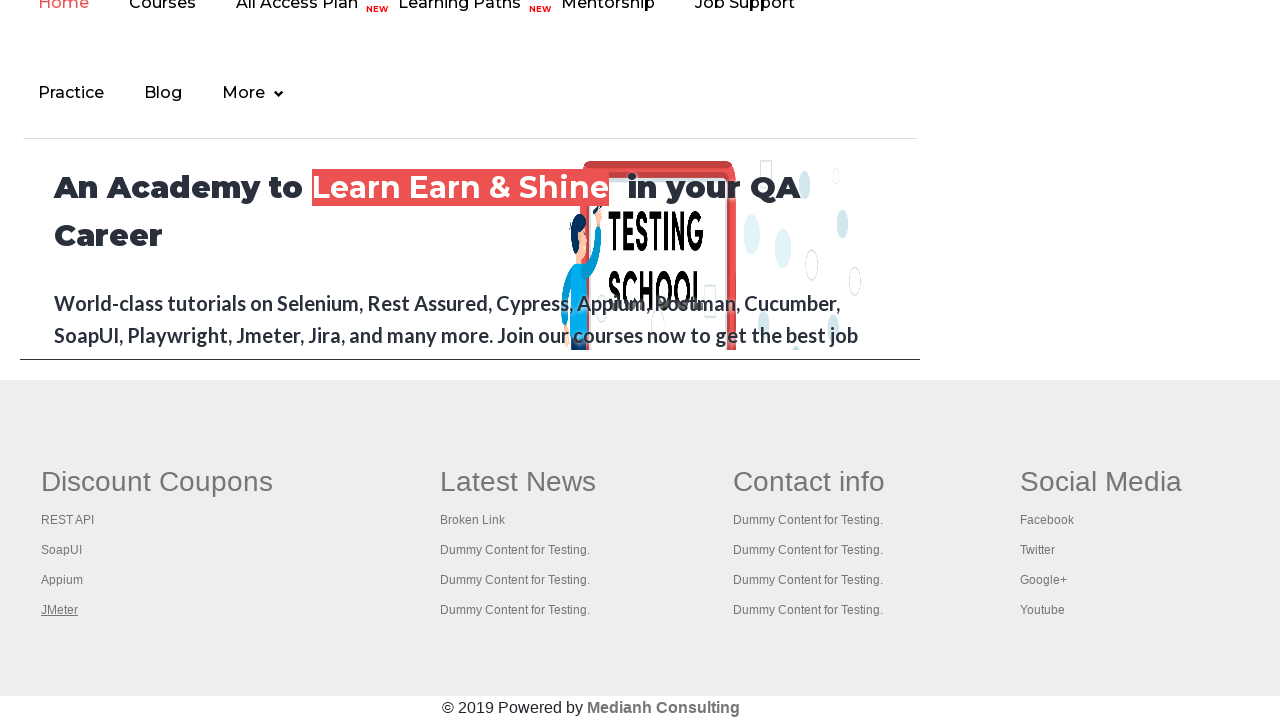

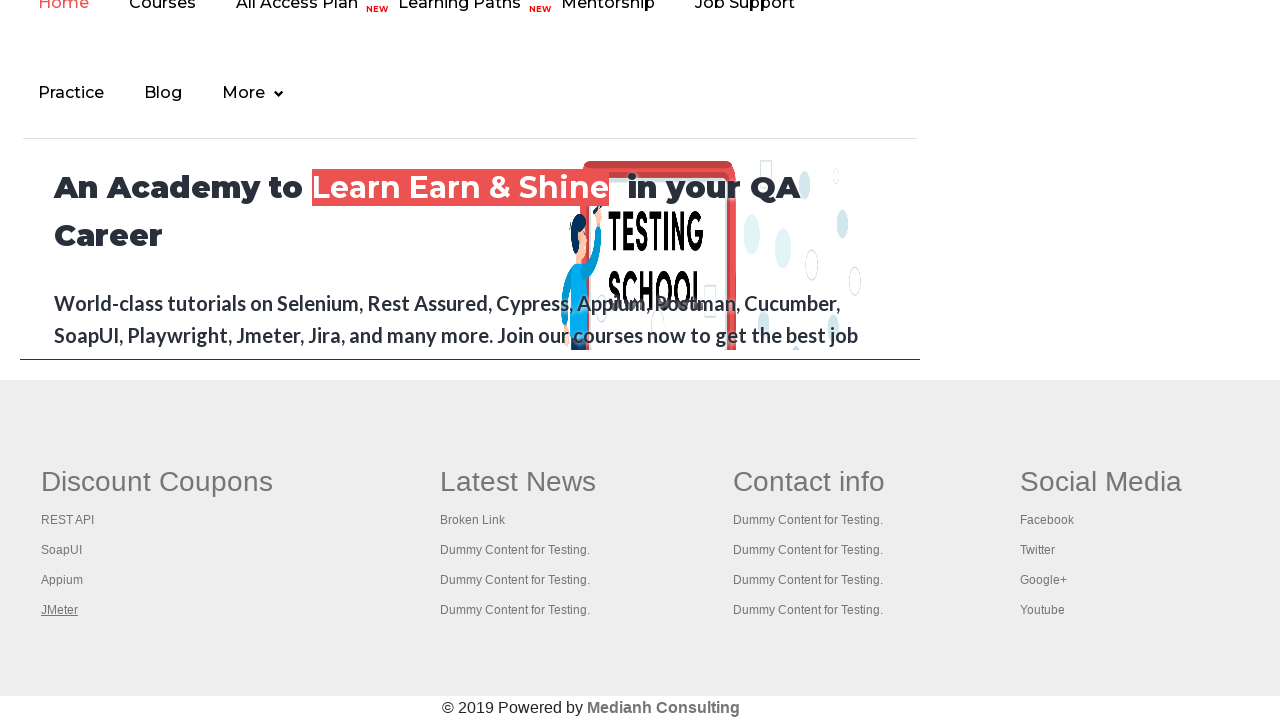